Navigates to LSAC.org website, fills in a search query in the search box, and submits the search by pressing Enter

Starting URL: https://www.lsac.org/

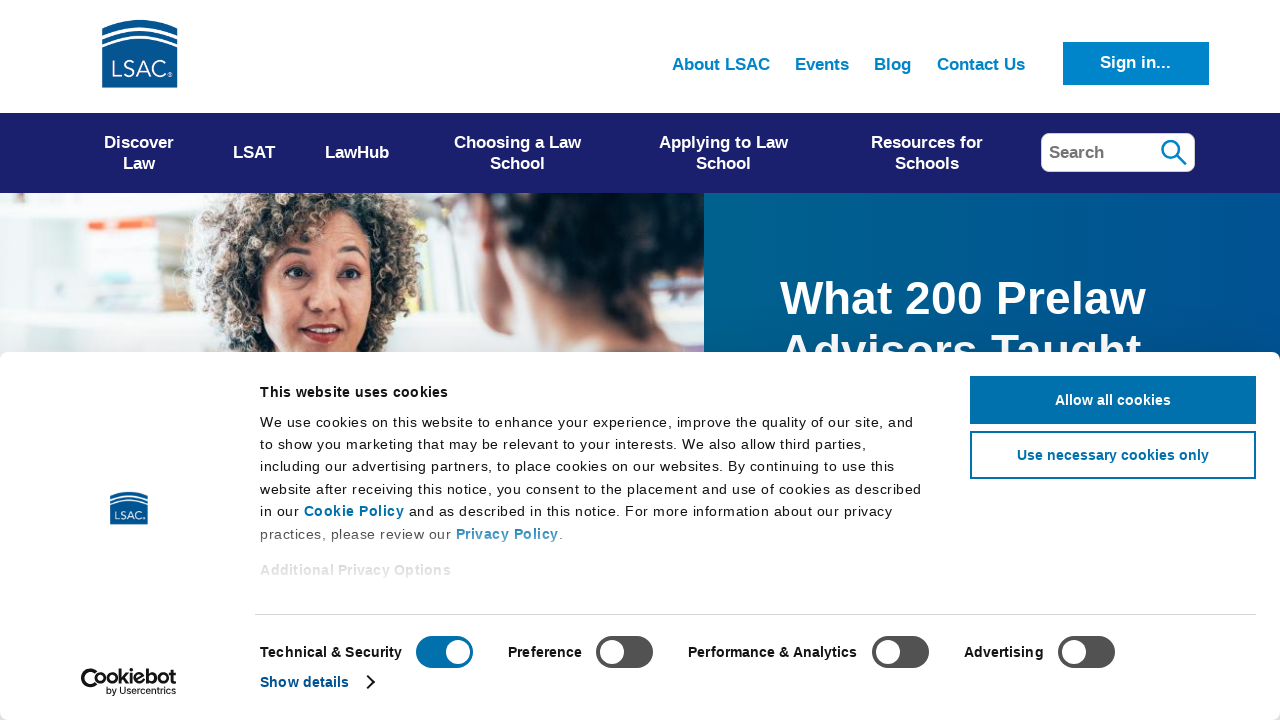

Filled search box with 'learn playwright with javascript' on xpath=//input[@name='search']
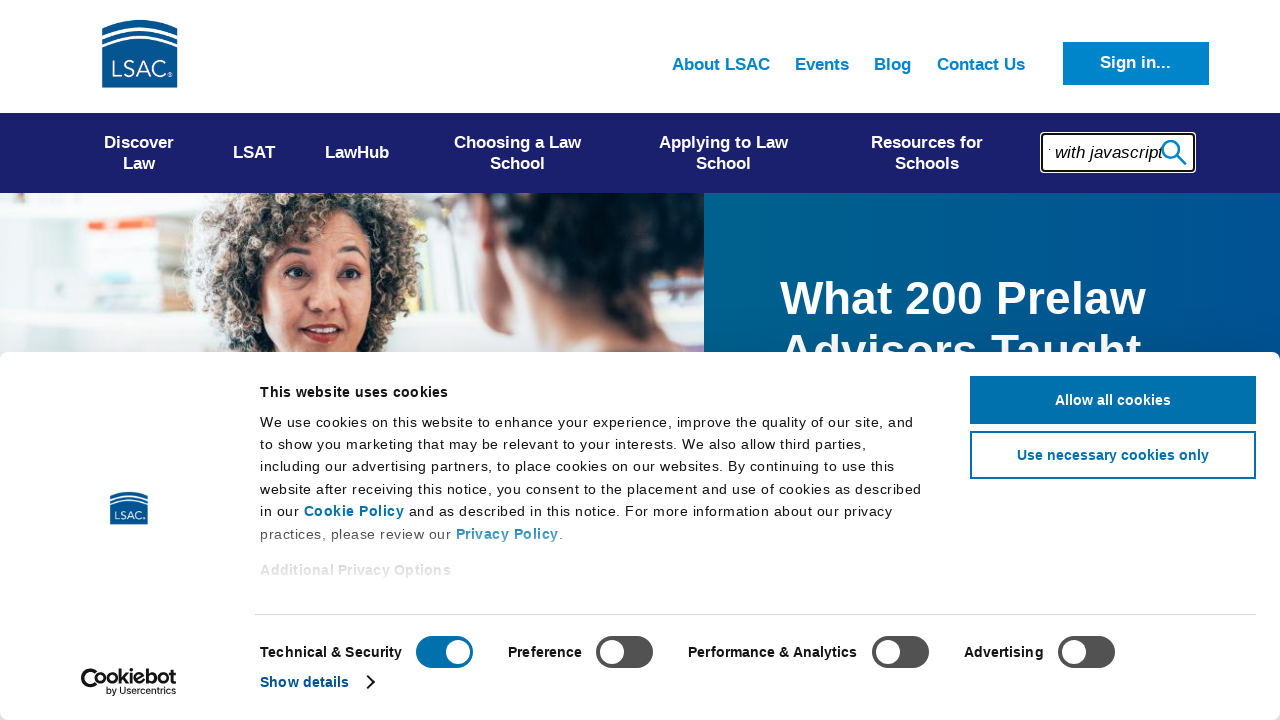

Pressed Enter to submit search query on xpath=//input[@name='search']
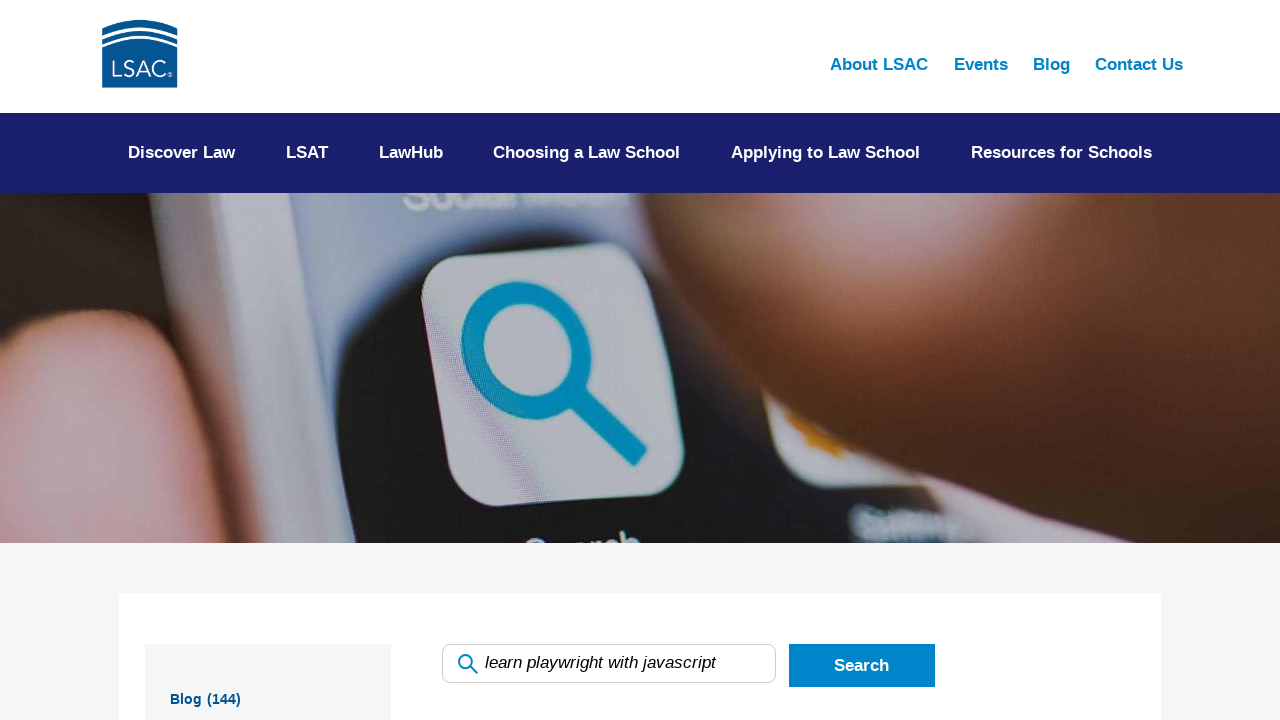

Waited 3 seconds for search results to load
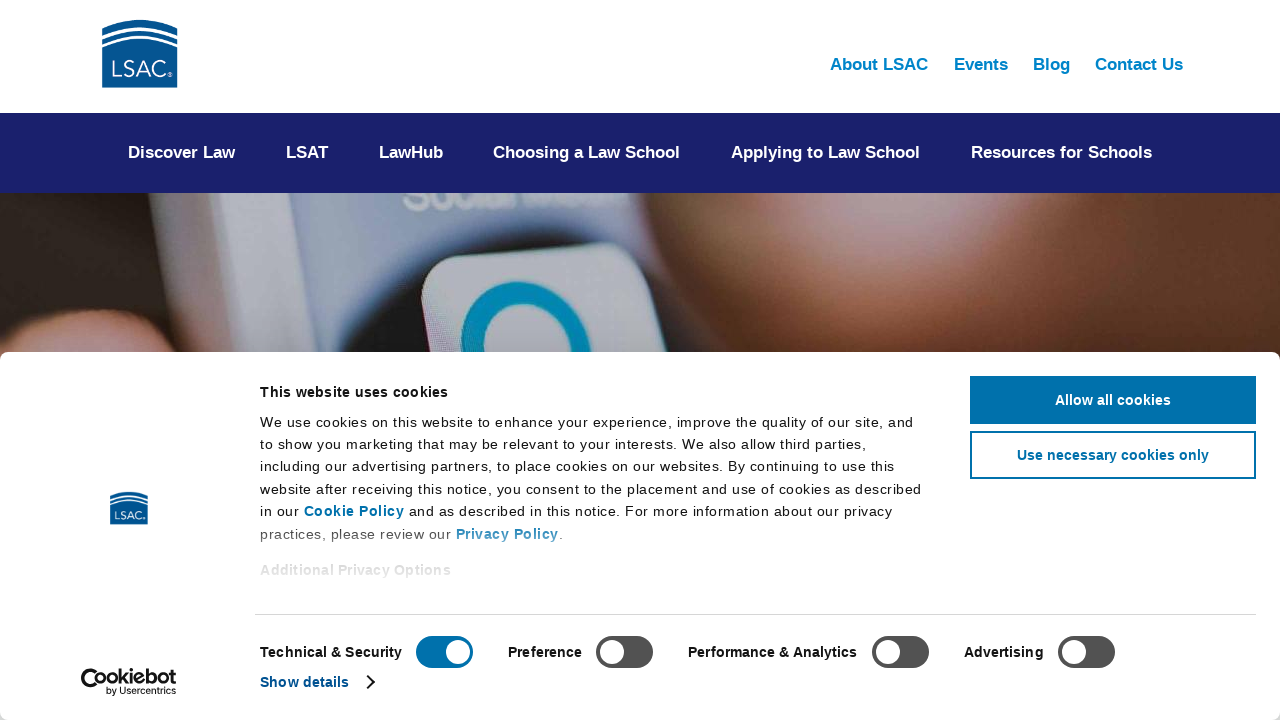

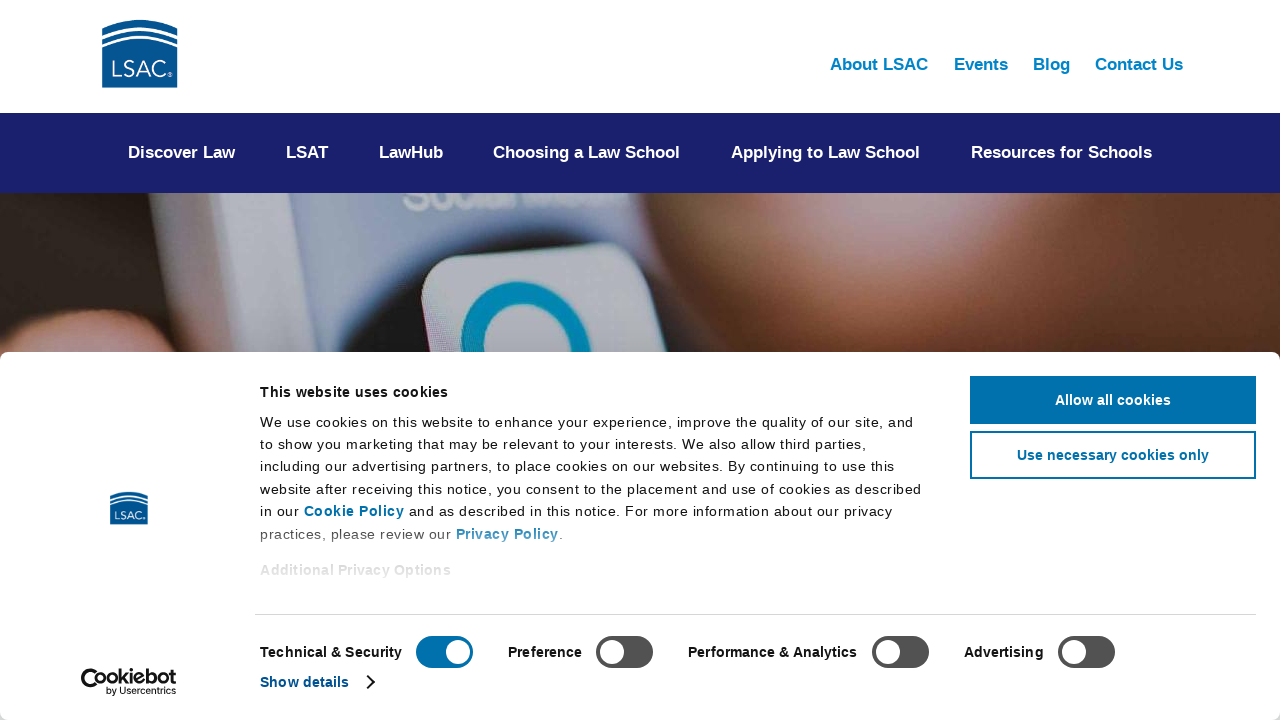